Tests mouse event interactions including single clicks, double clicks, and right clicks on various elements on a mouse events practice page, then interacts with a context menu.

Starting URL: https://training-support.net/webelements/mouse-events

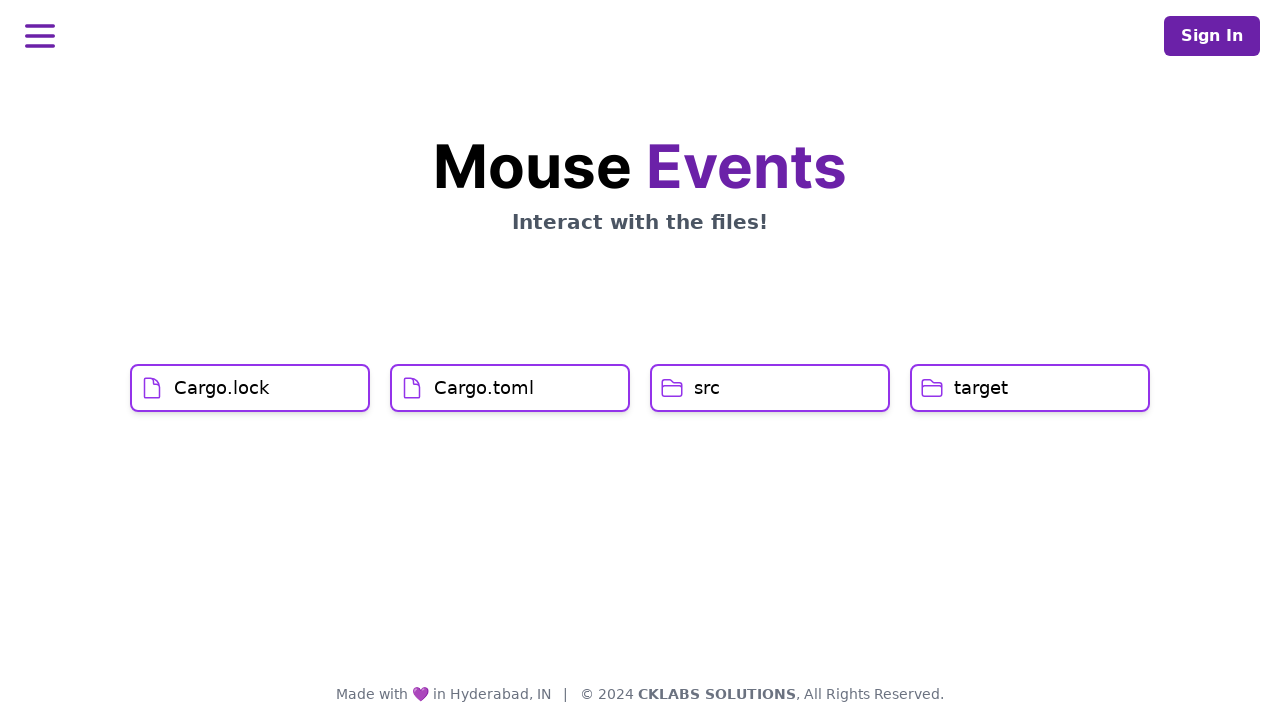

Clicked on Cargo.lock element at (222, 388) on xpath=//h1[text()='Cargo.lock']
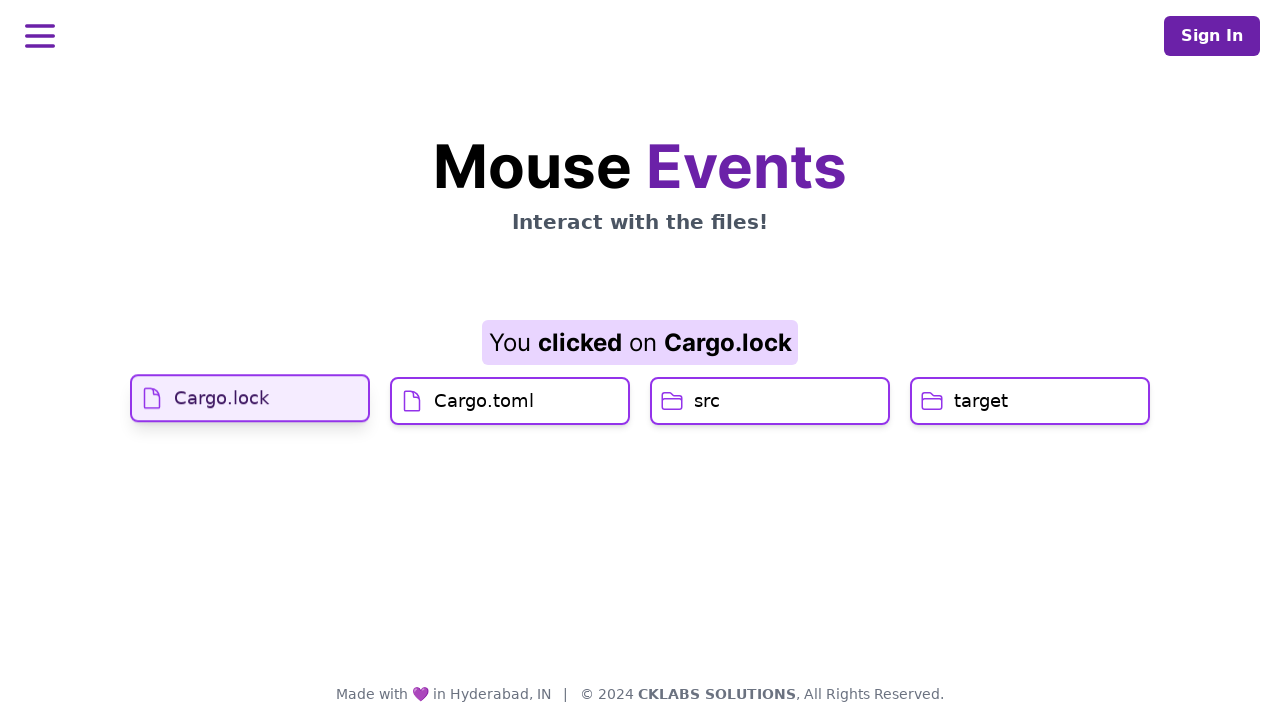

Clicked on Cargo.toml element at (484, 420) on xpath=//h1[text()='Cargo.toml']
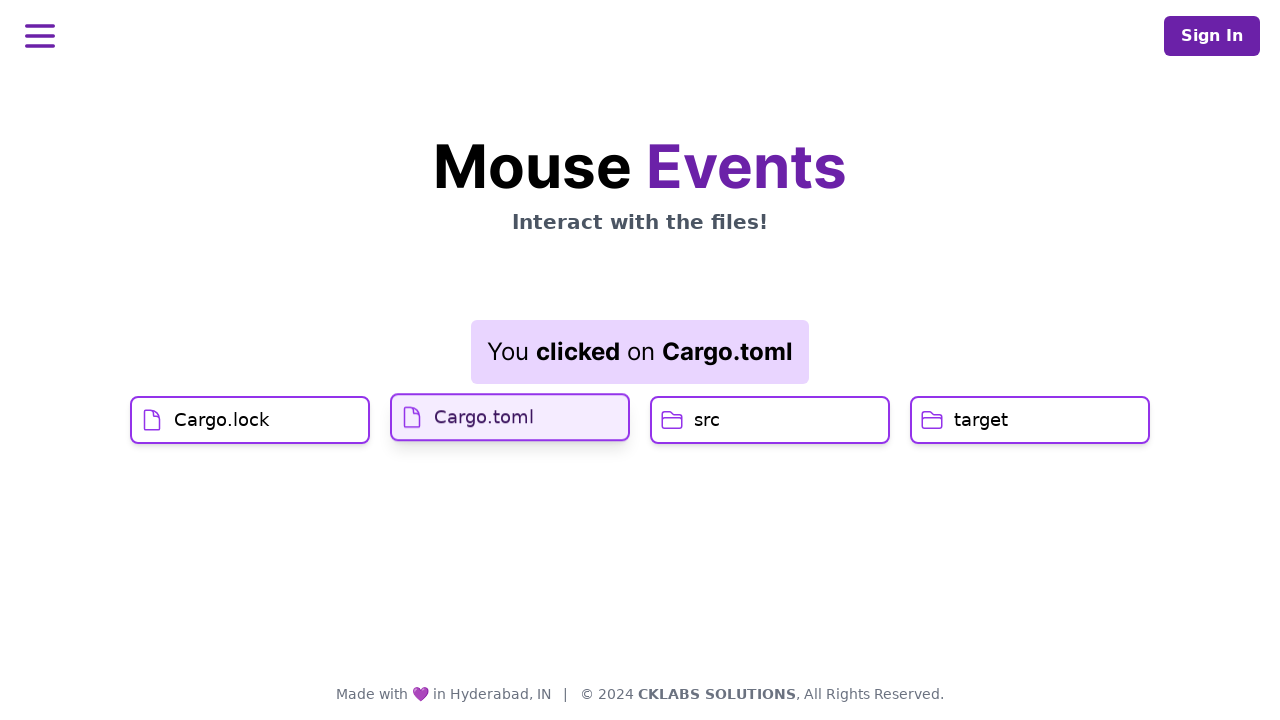

Result element loaded after Cargo.toml click
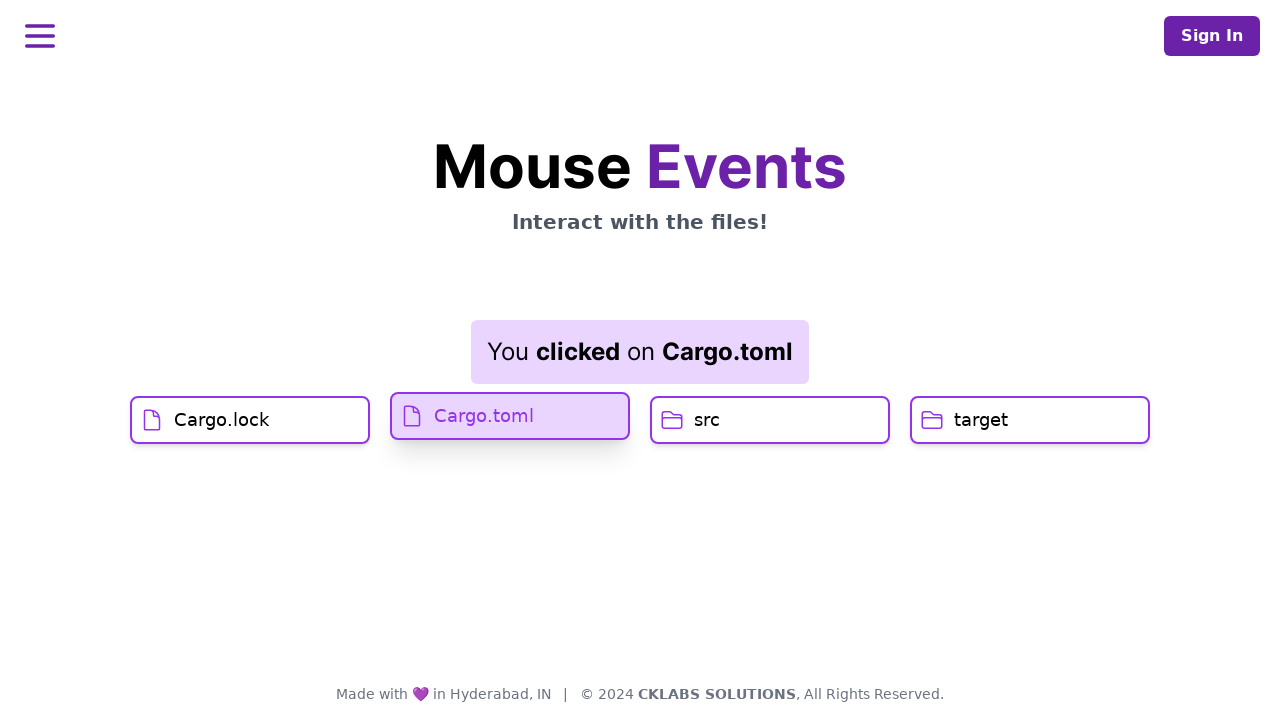

Double-clicked on src element at (707, 420) on xpath=//h1[text()='src']
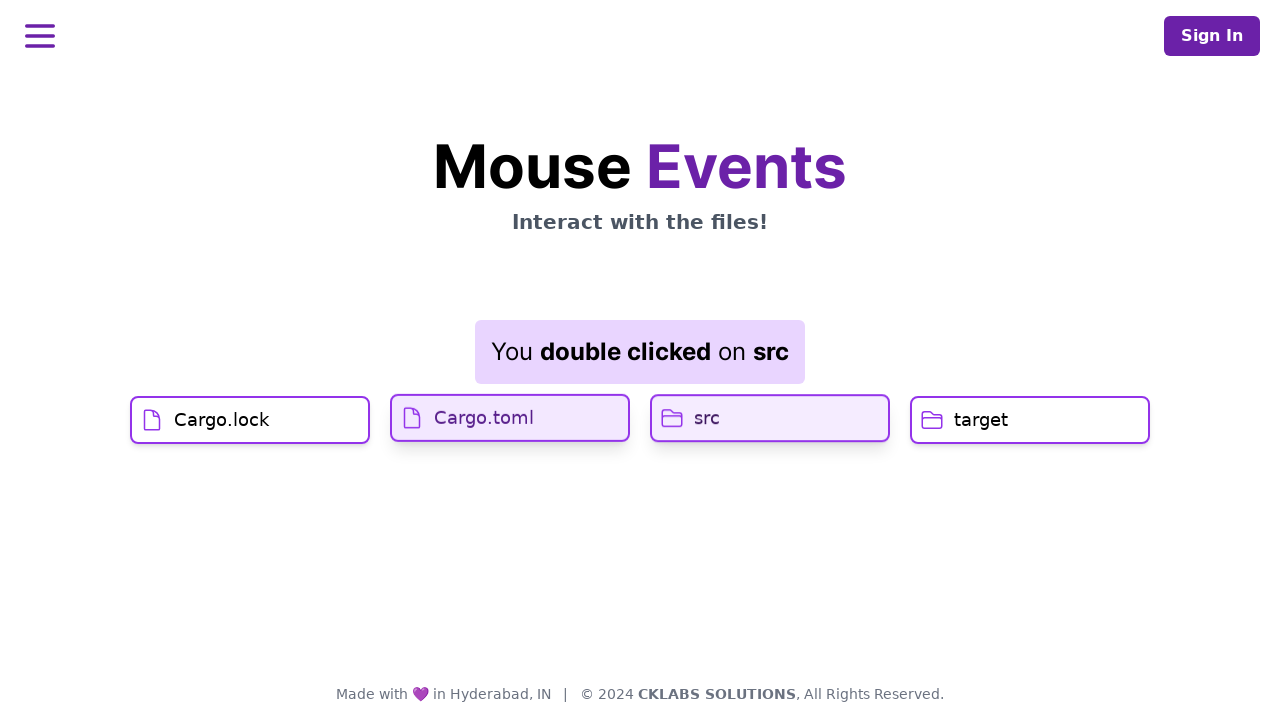

Right-clicked on target element to open context menu at (981, 420) on //h1[text()='target']
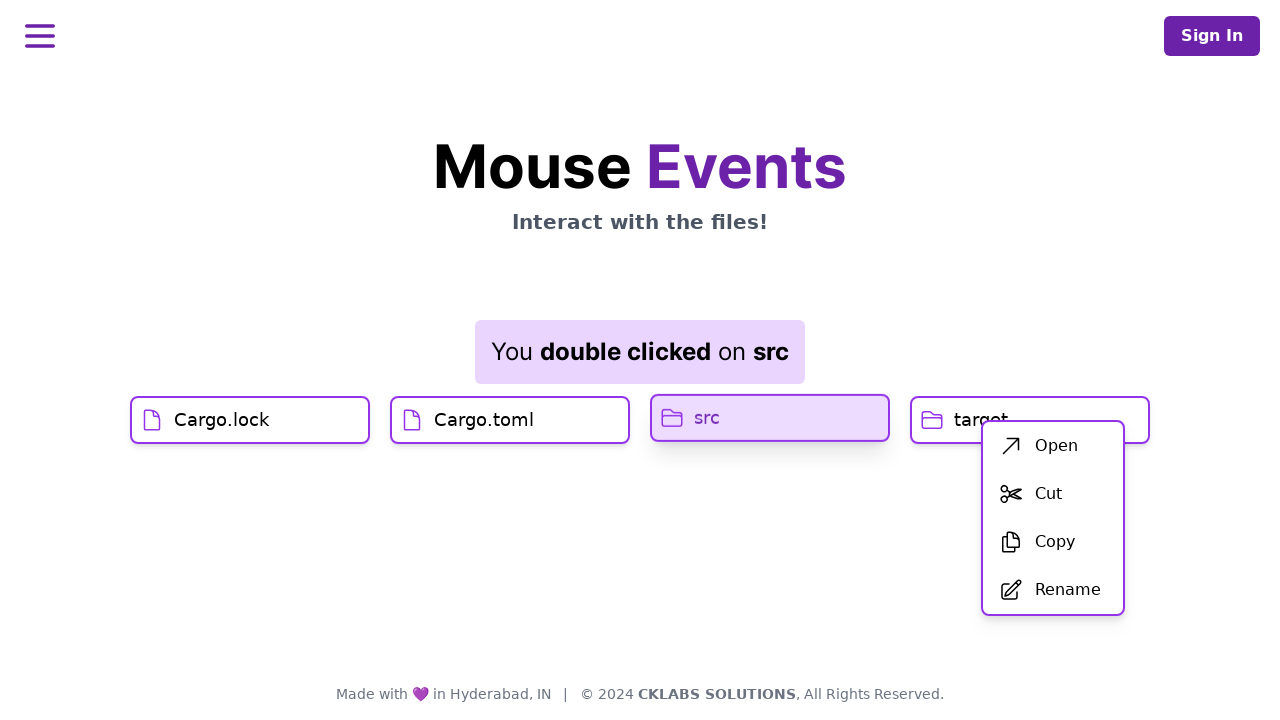

Clicked on first item in context menu at (1053, 446) on xpath=//div[@id='menu']/div/ul/li[1]
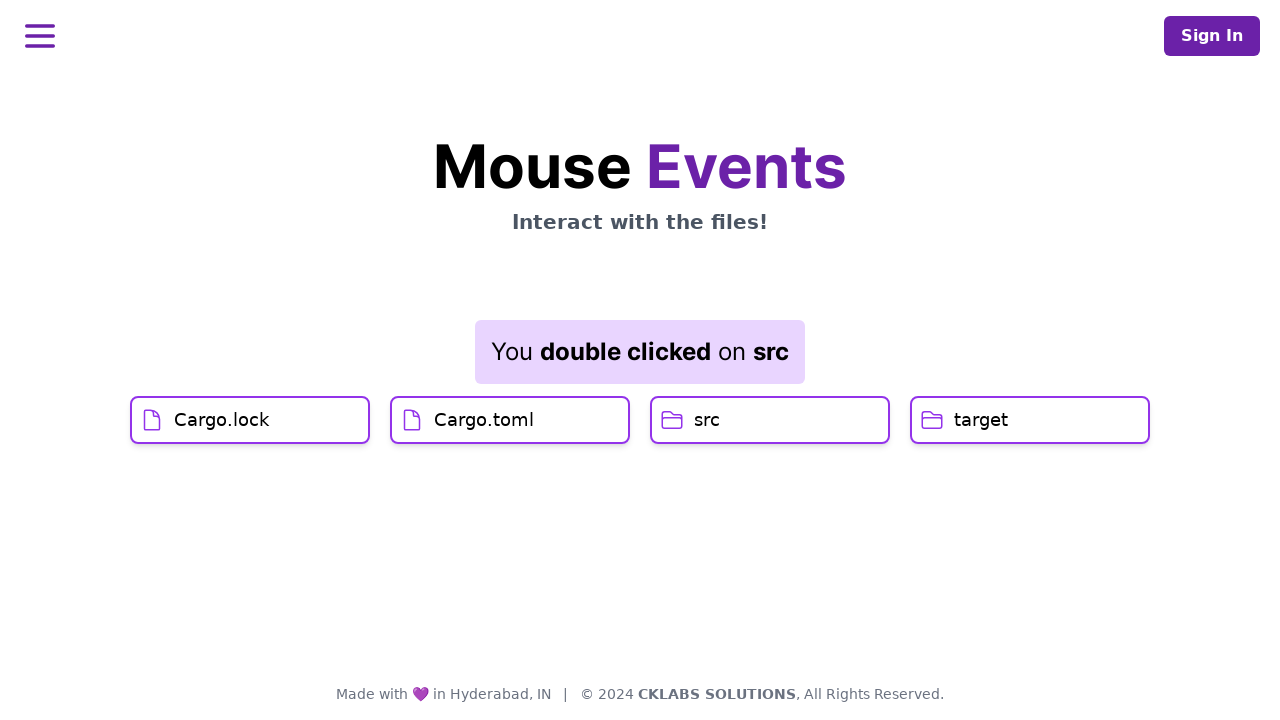

Result element loaded after context menu selection
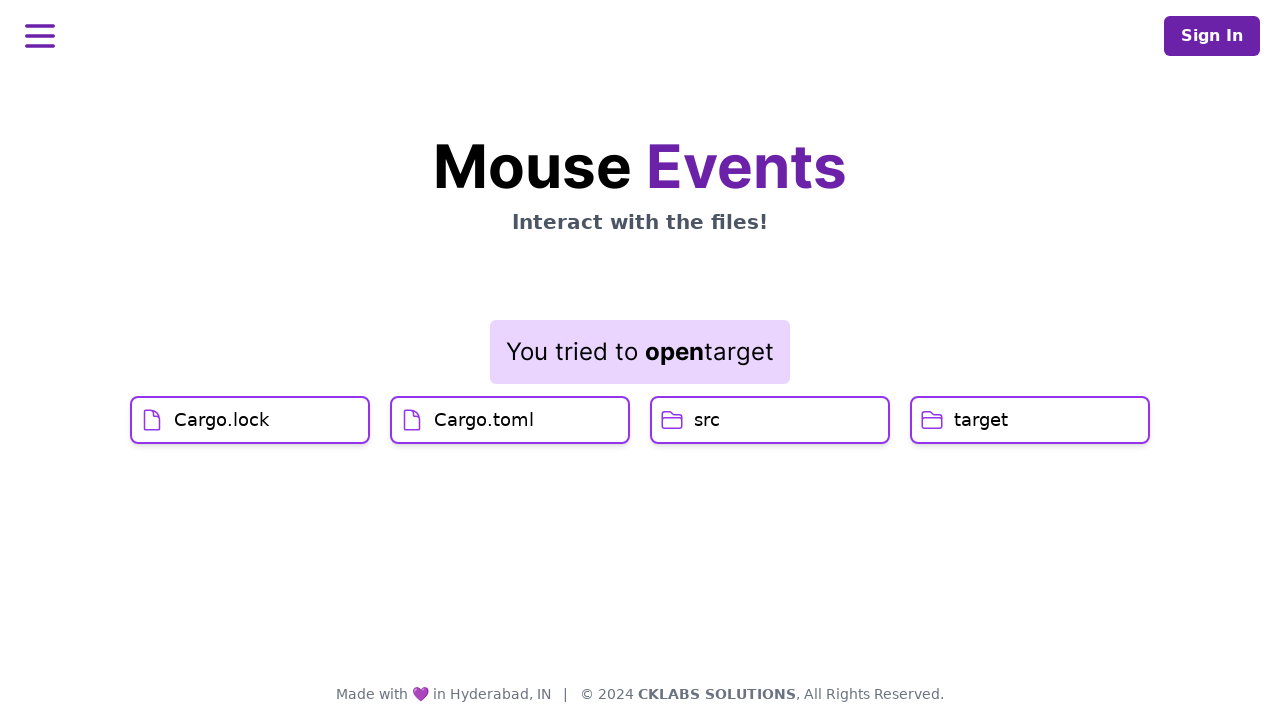

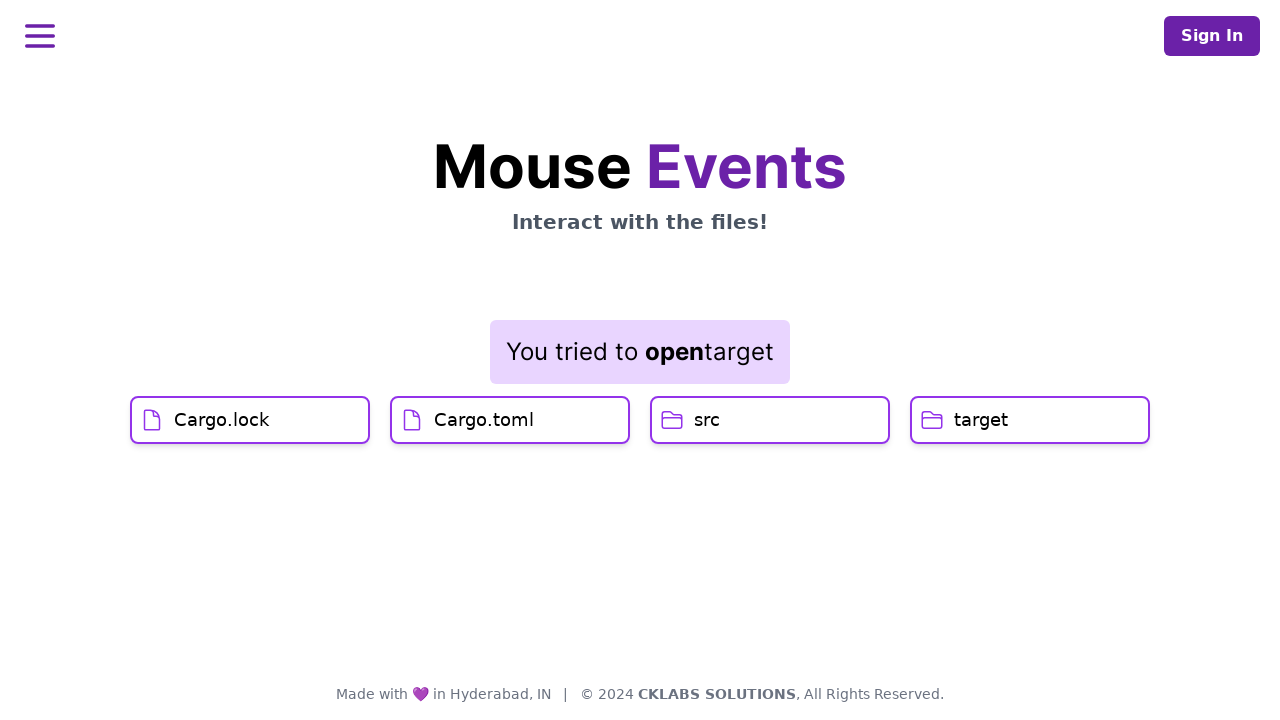